Opens the Brazilian postal service (Correios) website in a browser

Starting URL: https://www.correios.com.br/

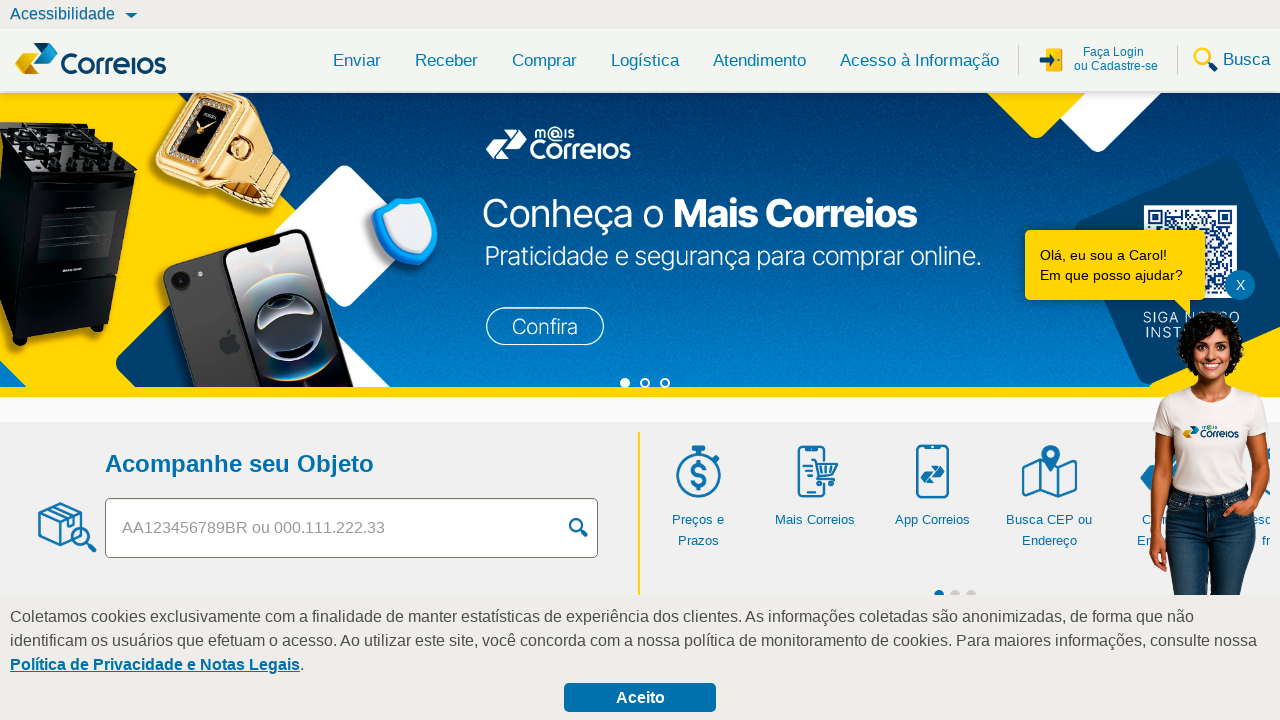

Navigated to Brazilian postal service (Correios) website
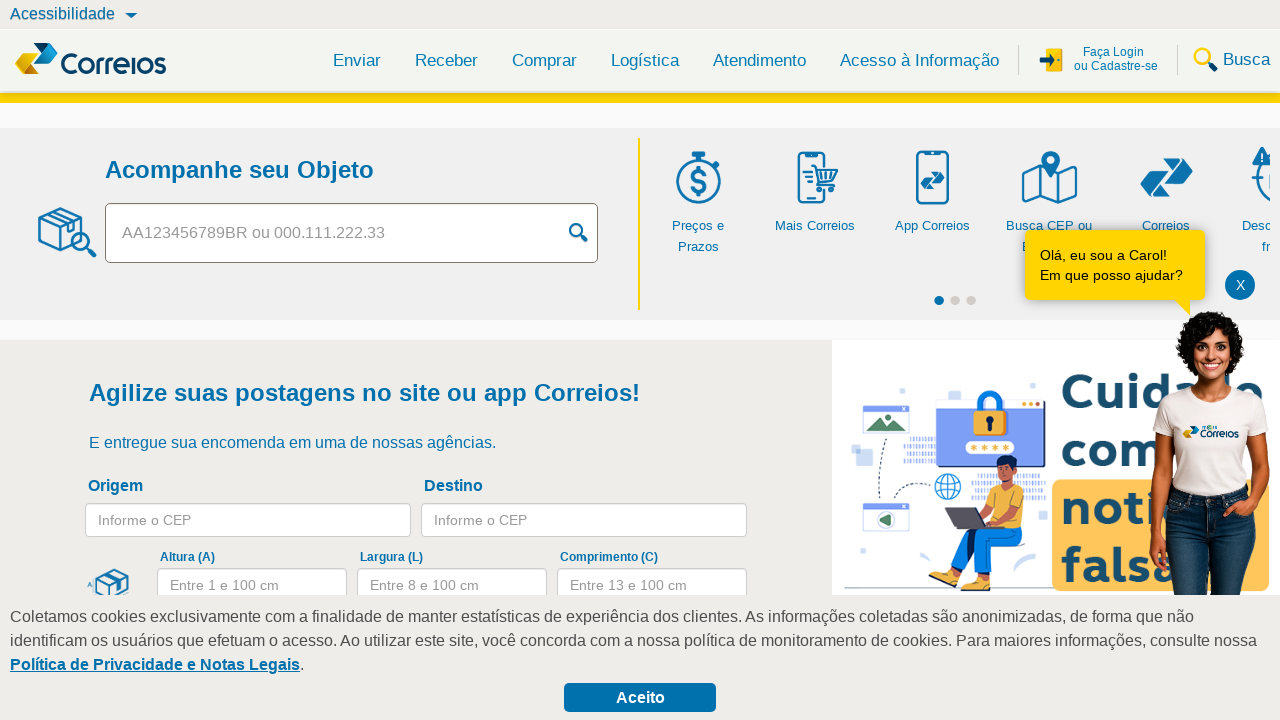

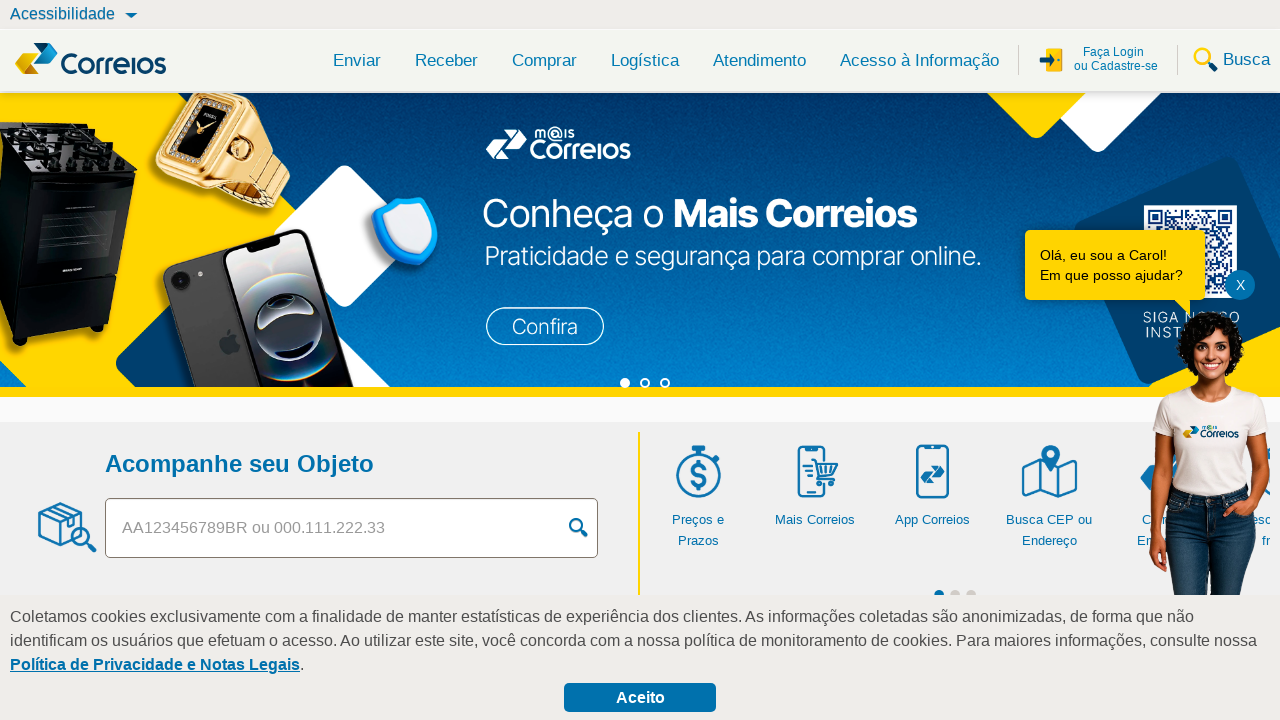